Tests that the counter displays the current number of todo items

Starting URL: https://demo.playwright.dev/todomvc

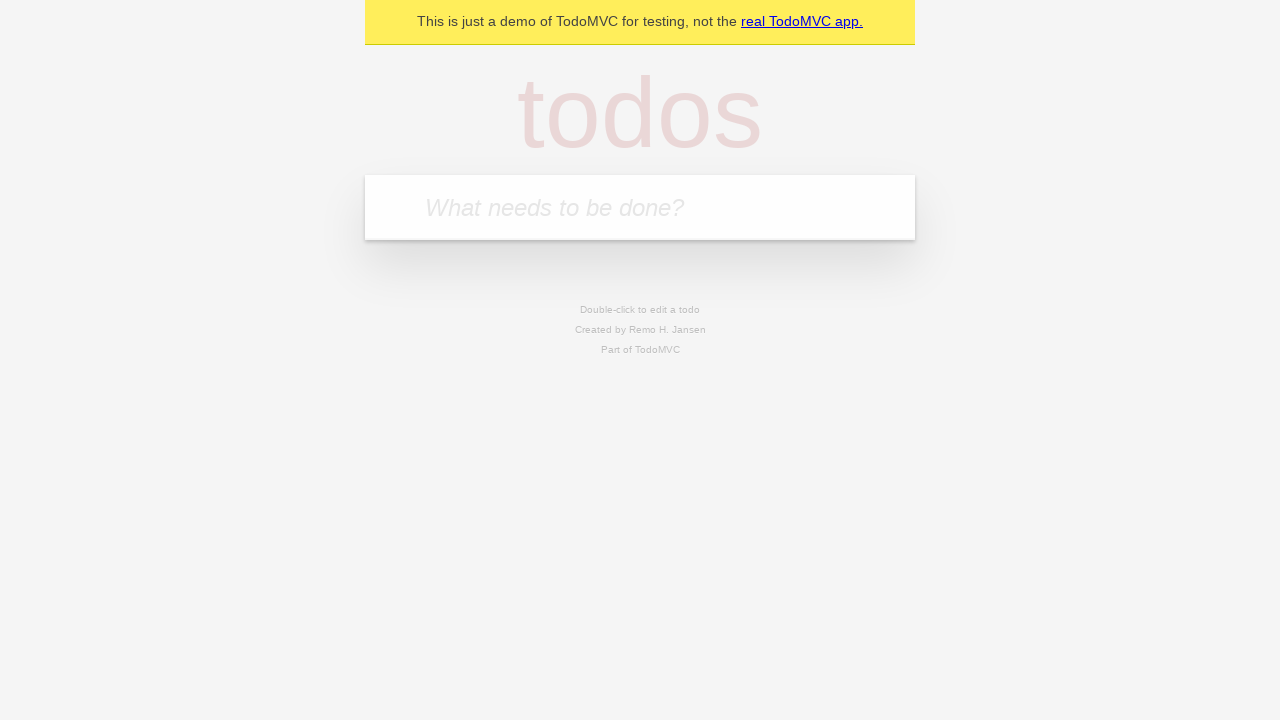

Located the todo input field with placeholder 'What needs to be done?'
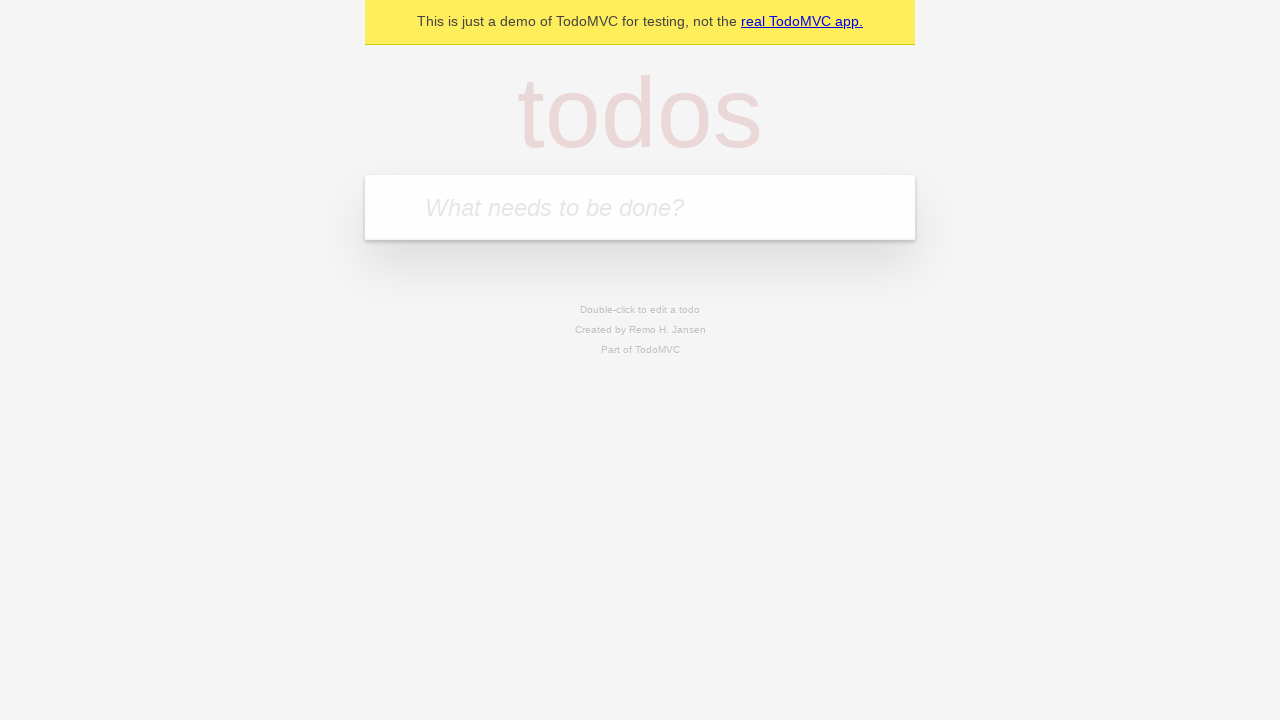

Filled todo input with 'buy some cheese' on internal:attr=[placeholder="What needs to be done?"i]
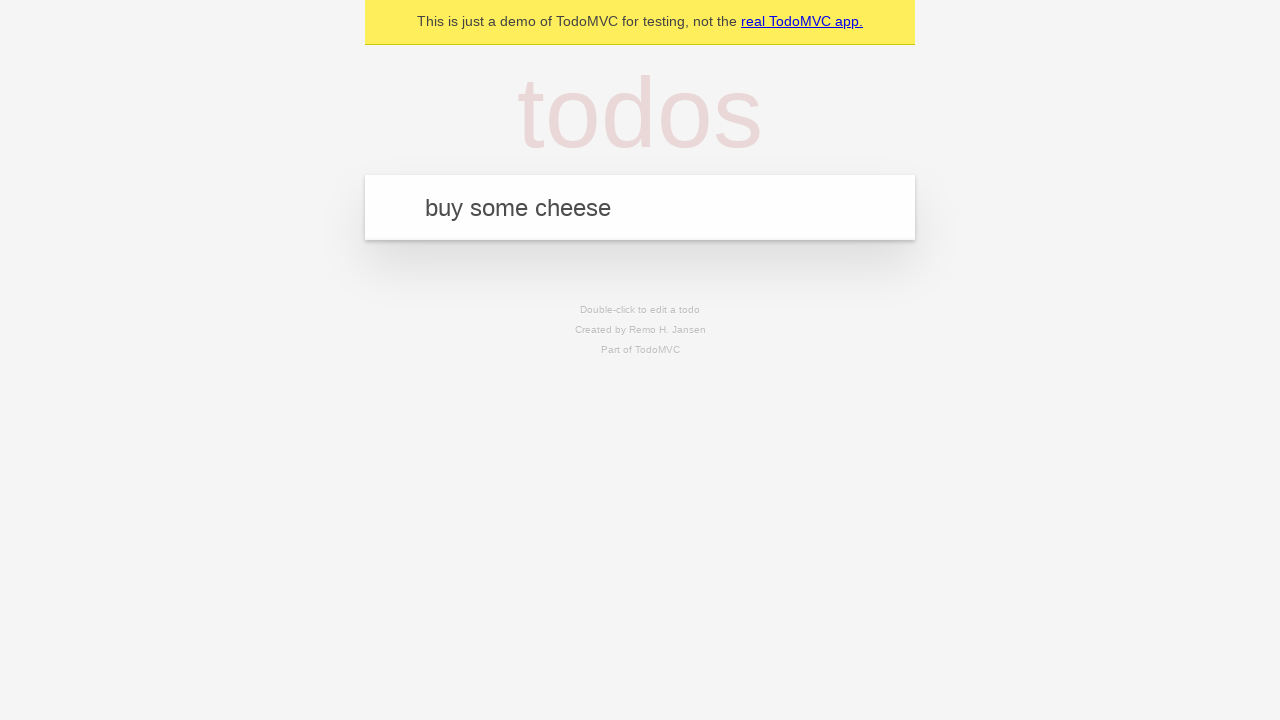

Pressed Enter to add first todo item on internal:attr=[placeholder="What needs to be done?"i]
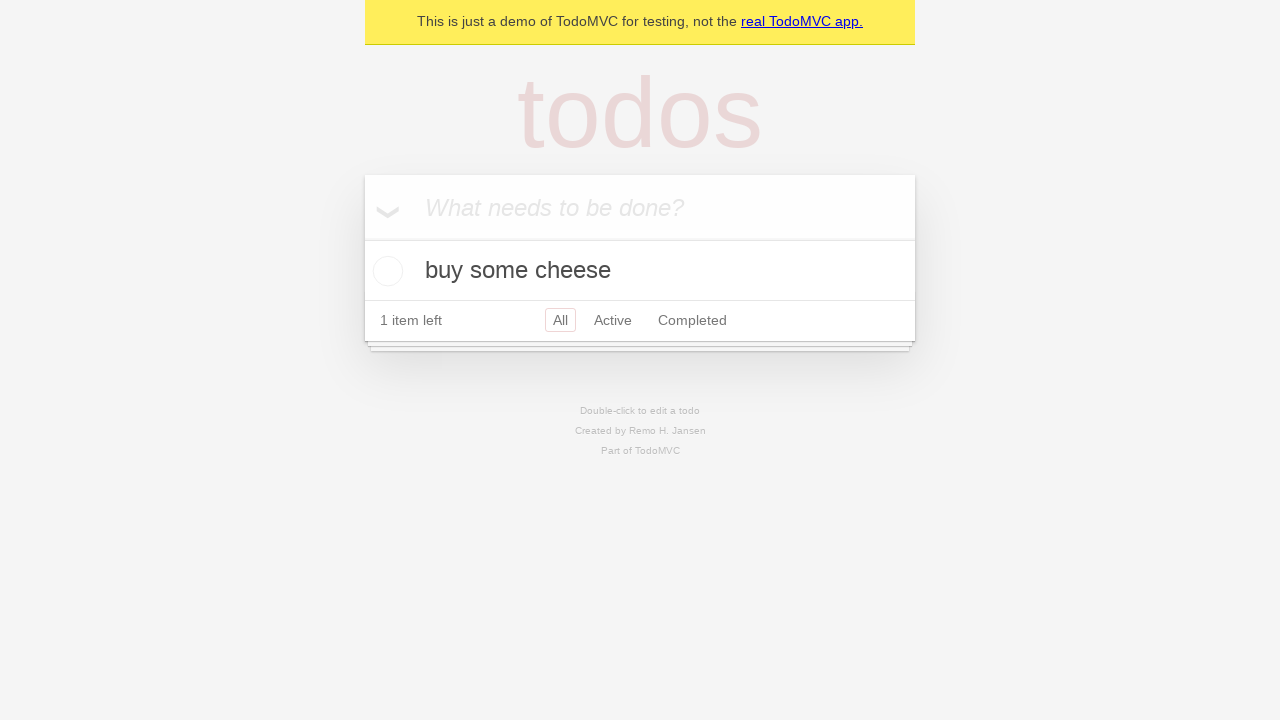

Todo counter element appeared after adding first item
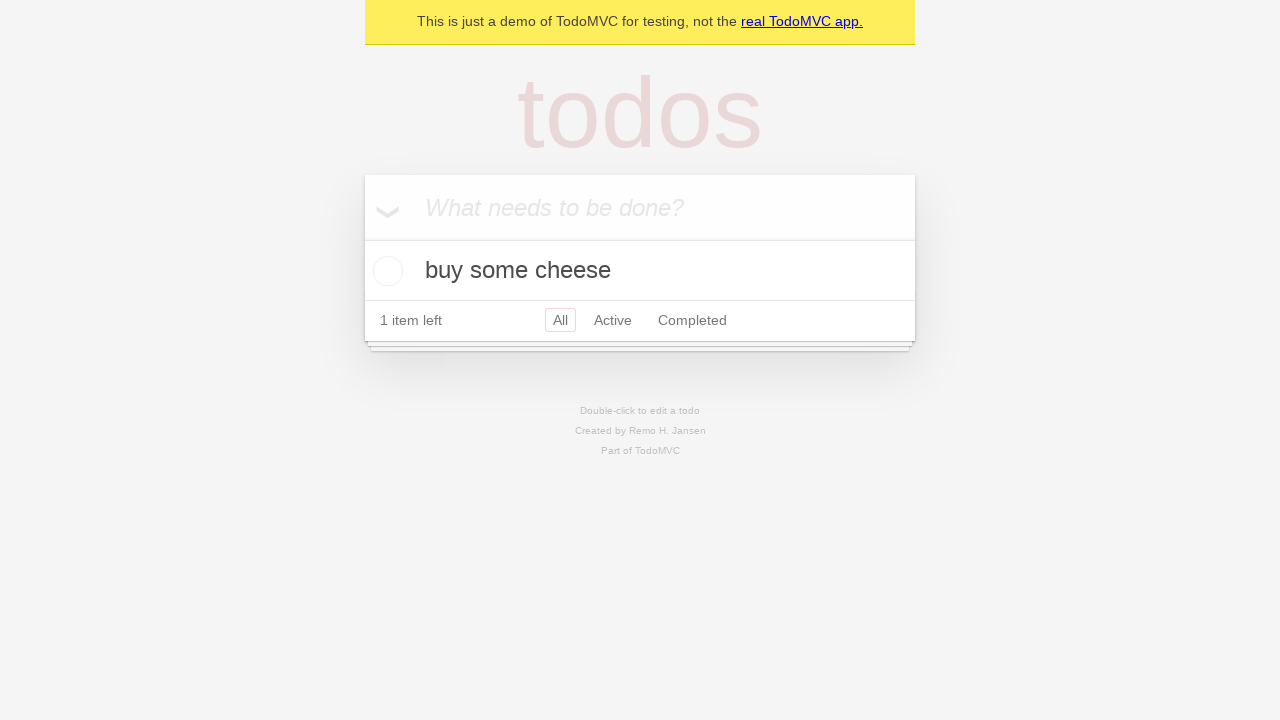

Filled todo input with 'feed the cat' on internal:attr=[placeholder="What needs to be done?"i]
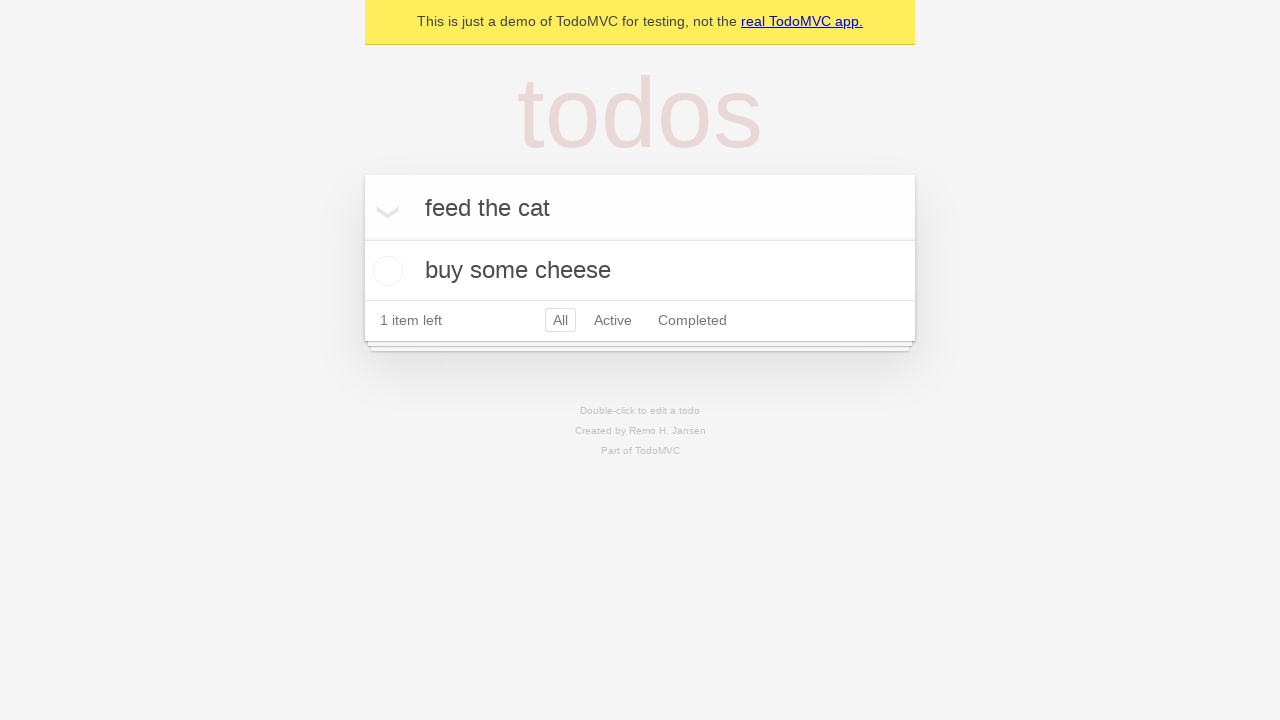

Pressed Enter to add second todo item on internal:attr=[placeholder="What needs to be done?"i]
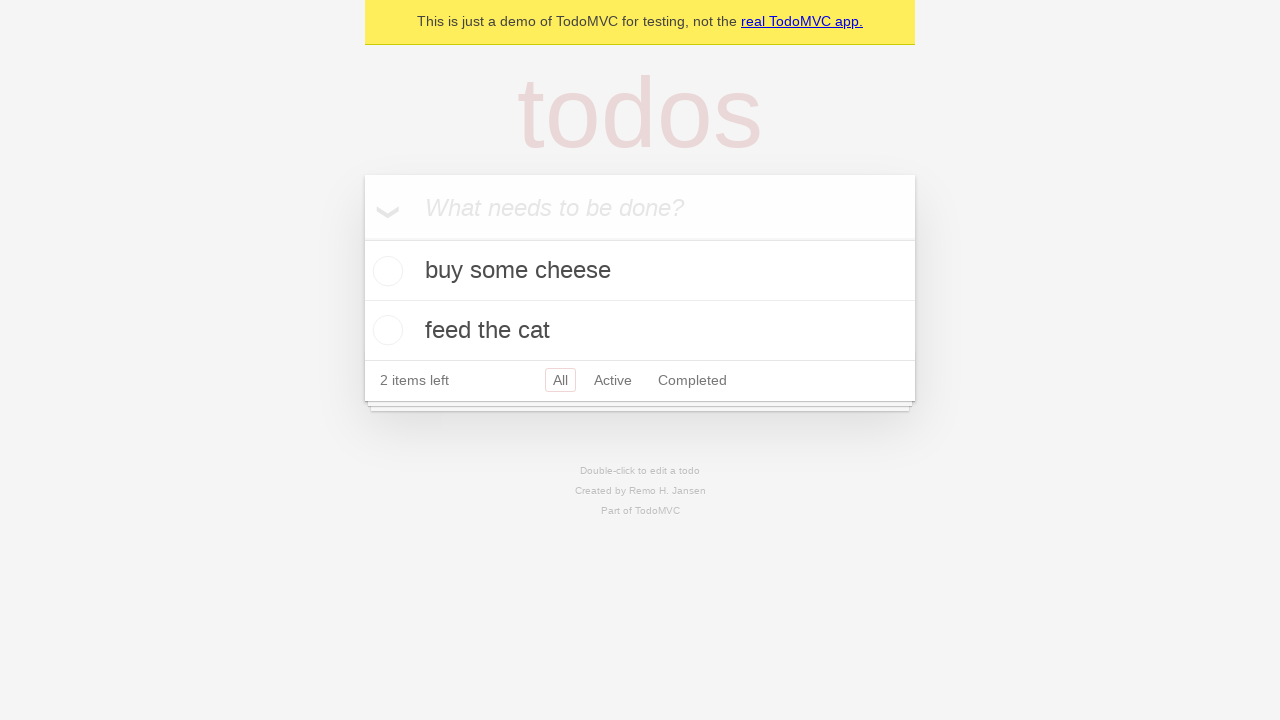

Counter updated to display '2' todo items
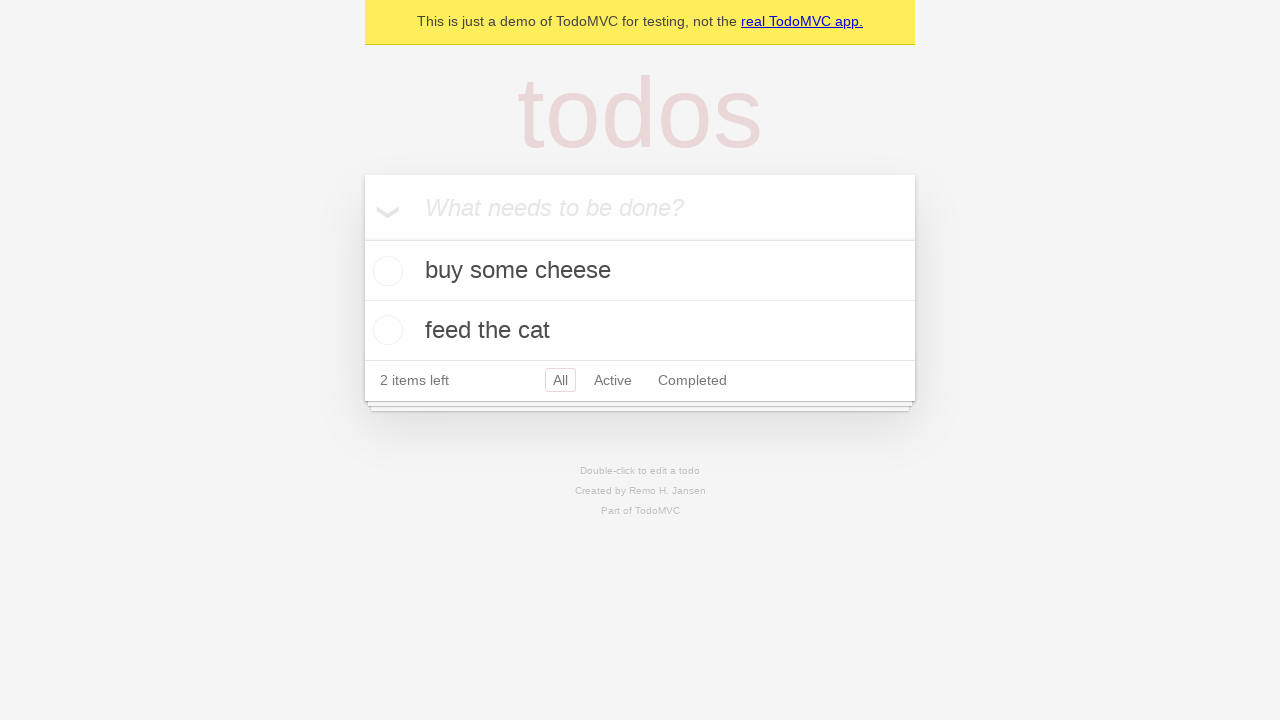

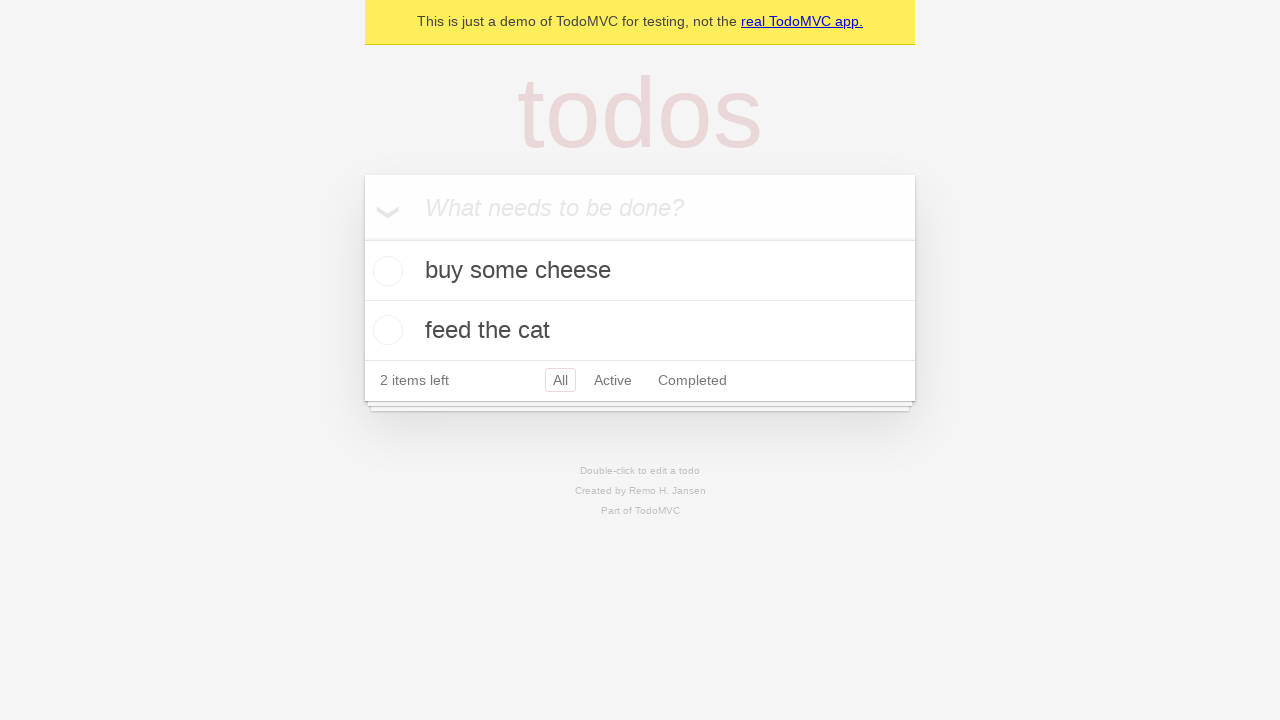